Navigates to Applitools demo app login page and clicks the login button to access the app page

Starting URL: https://demo.applitools.com

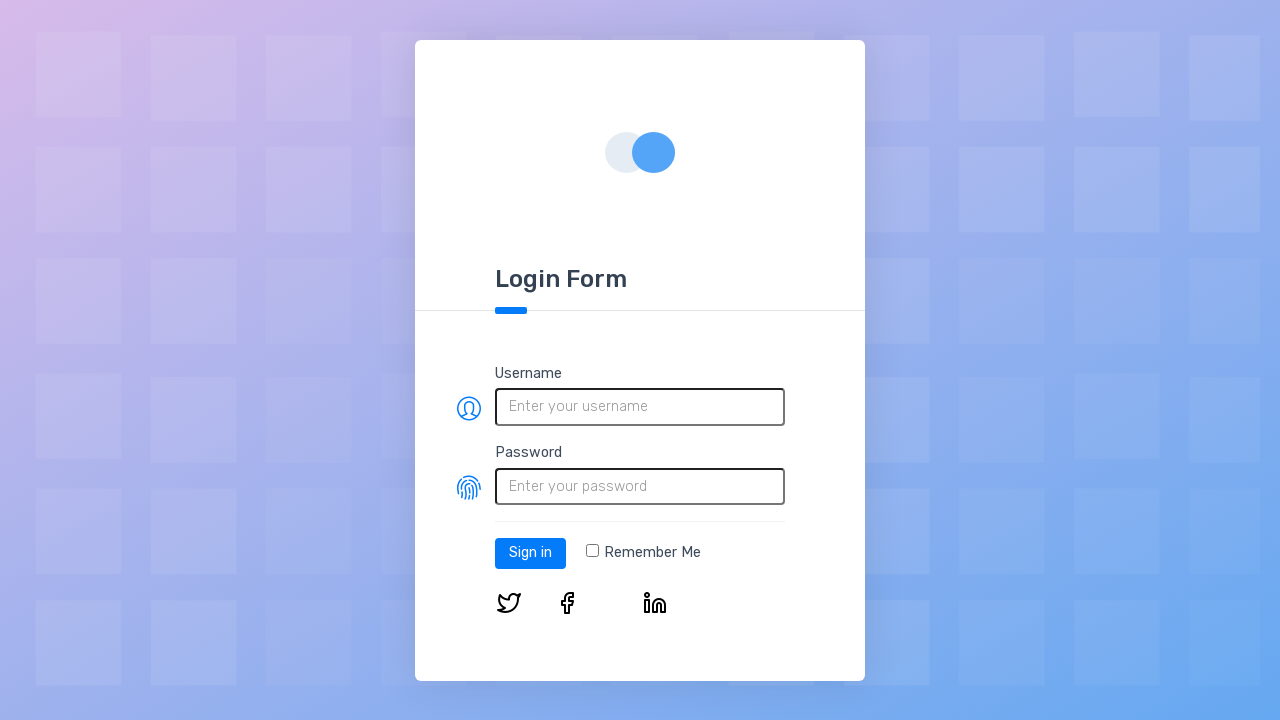

Login button element loaded on Applitools demo app login page
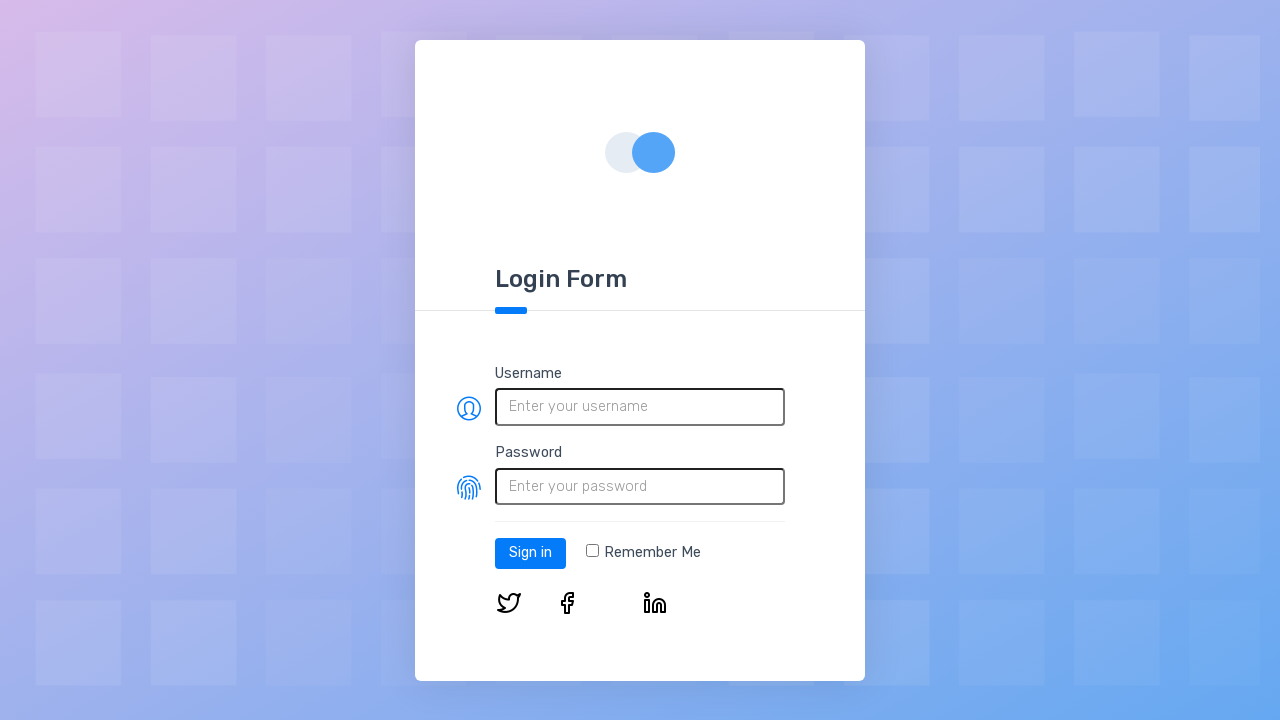

Clicked login button to access the app page at (530, 553) on #log-in
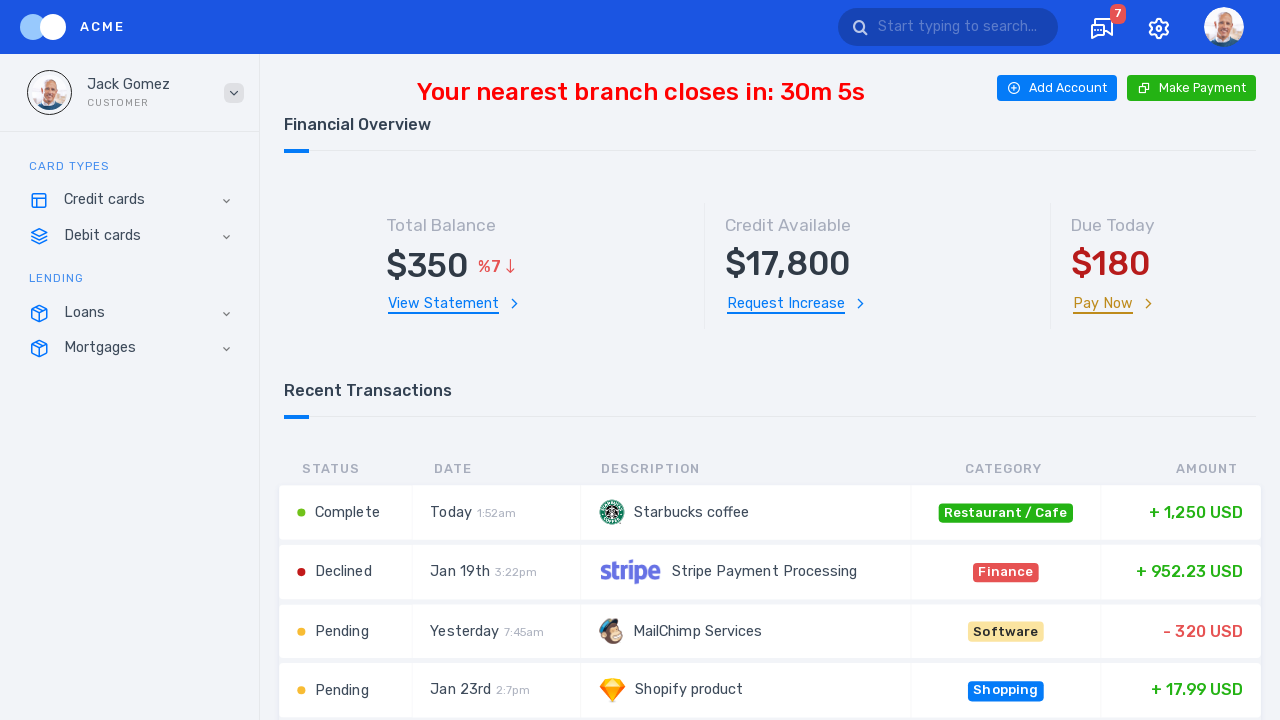

App page fully loaded after login
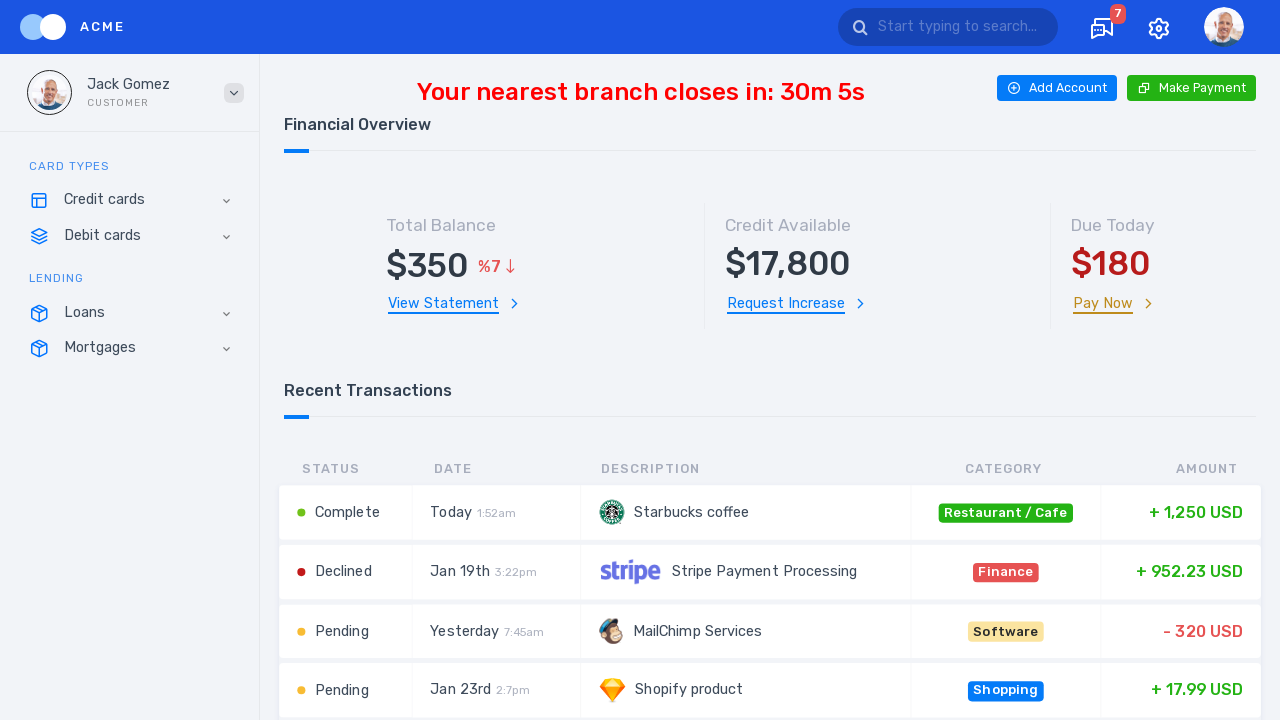

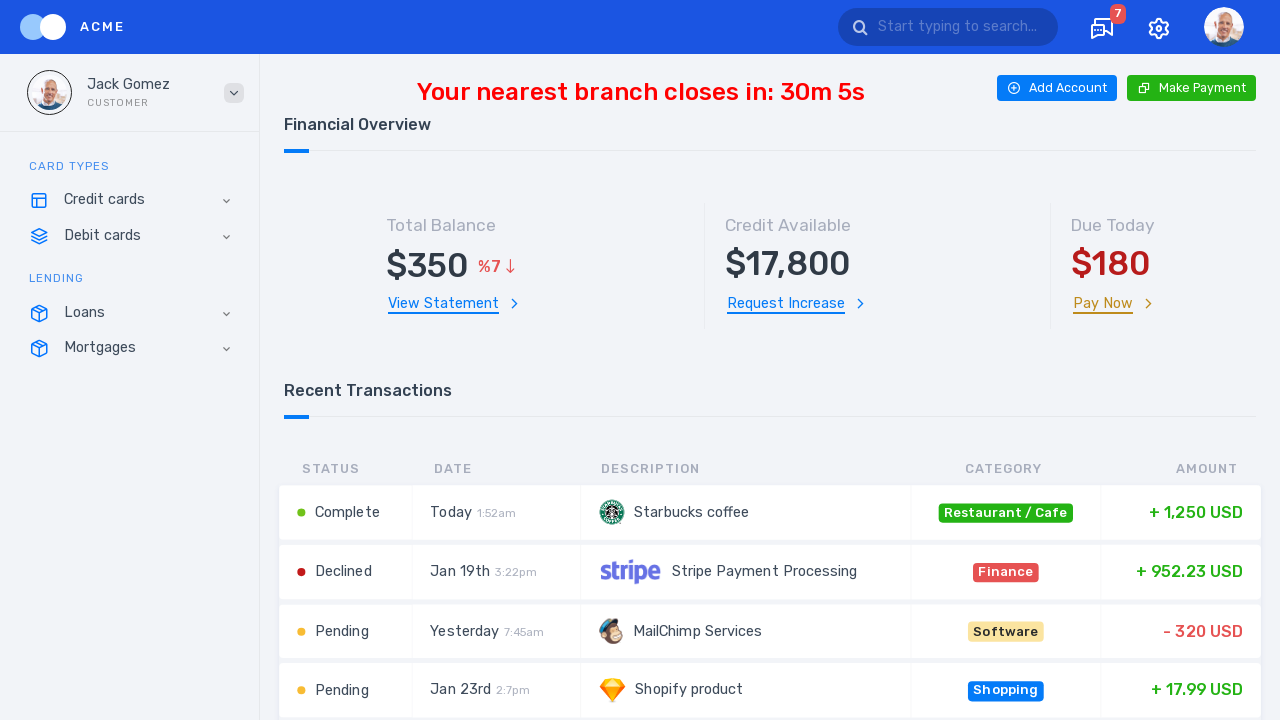